Tests calendar/date picker functionality by entering a date directly into the datepicker input field

Starting URL: https://seleniumpractise.blogspot.com/2016/08/how-to-handle-calendar-in-selenium.html

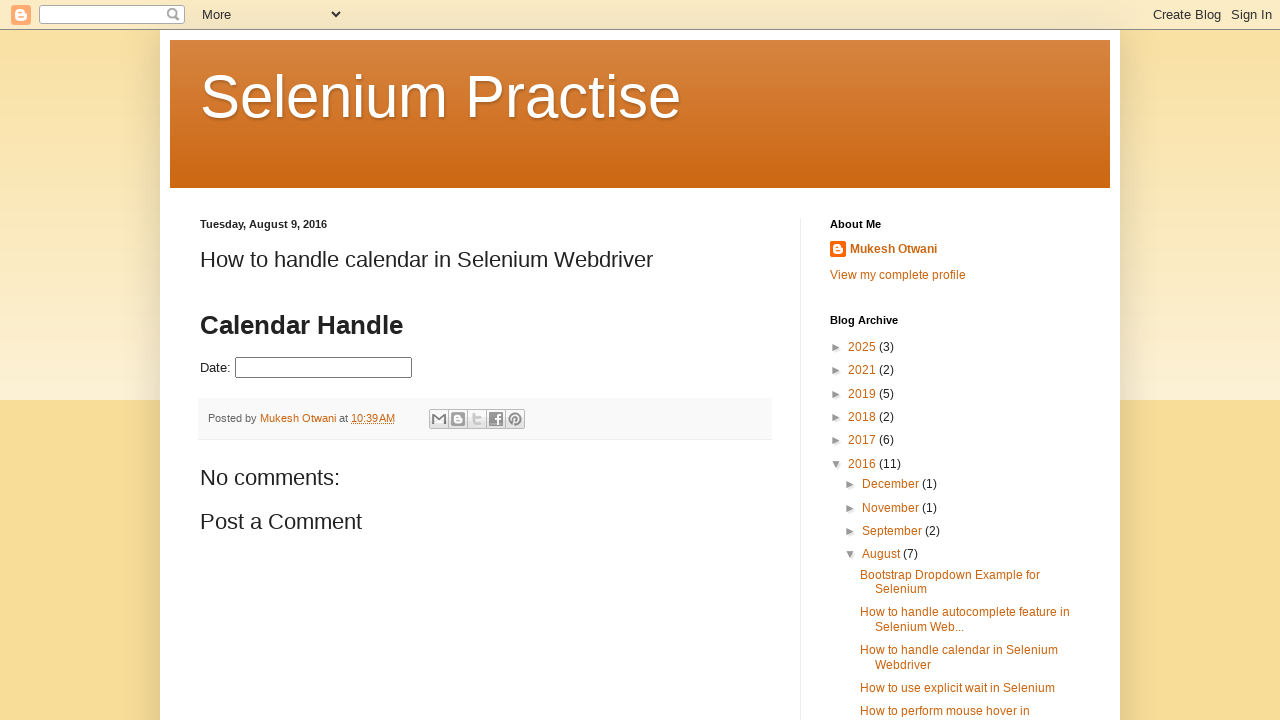

Navigated to calendar handling test page
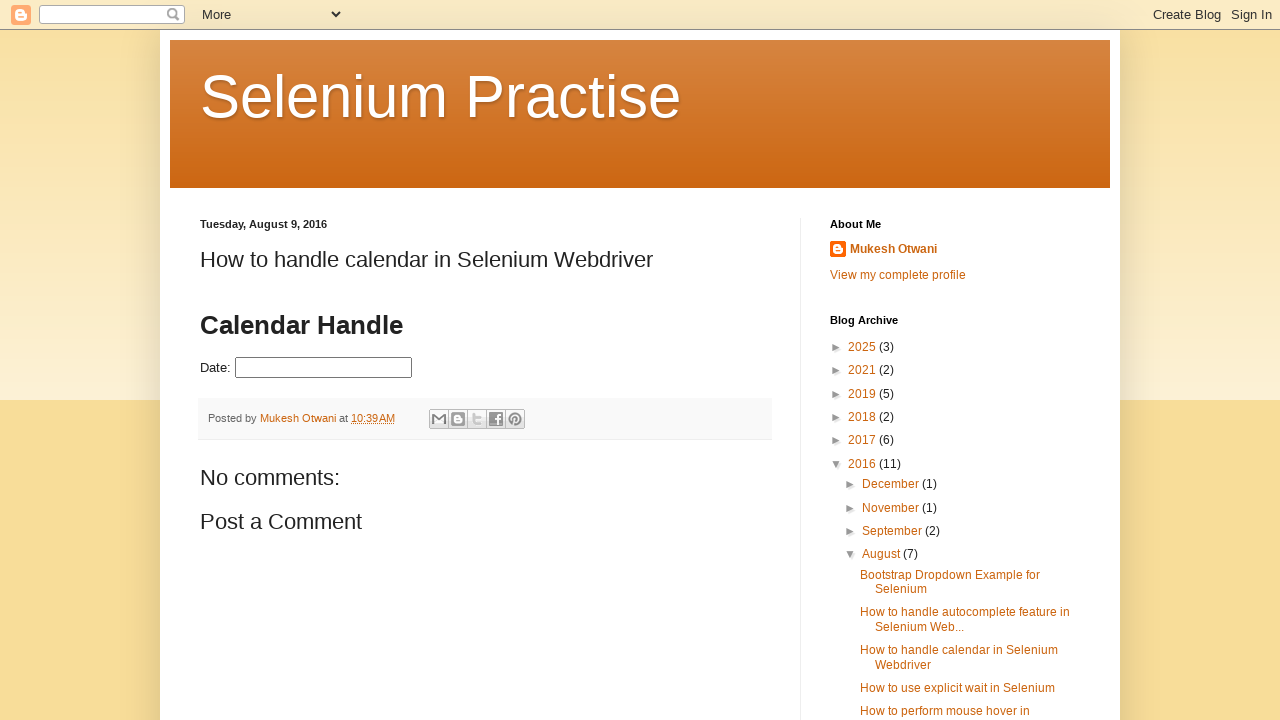

Entered date '07/15/2024' directly into datepicker input field on #datepicker
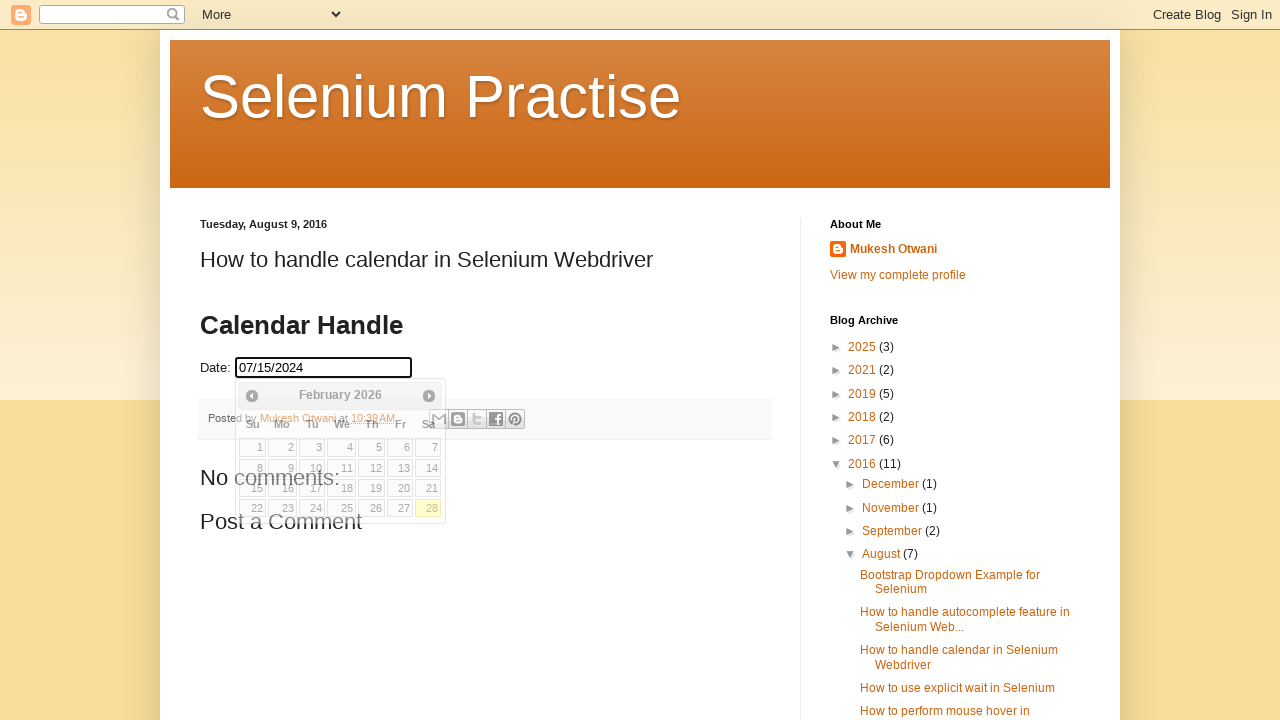

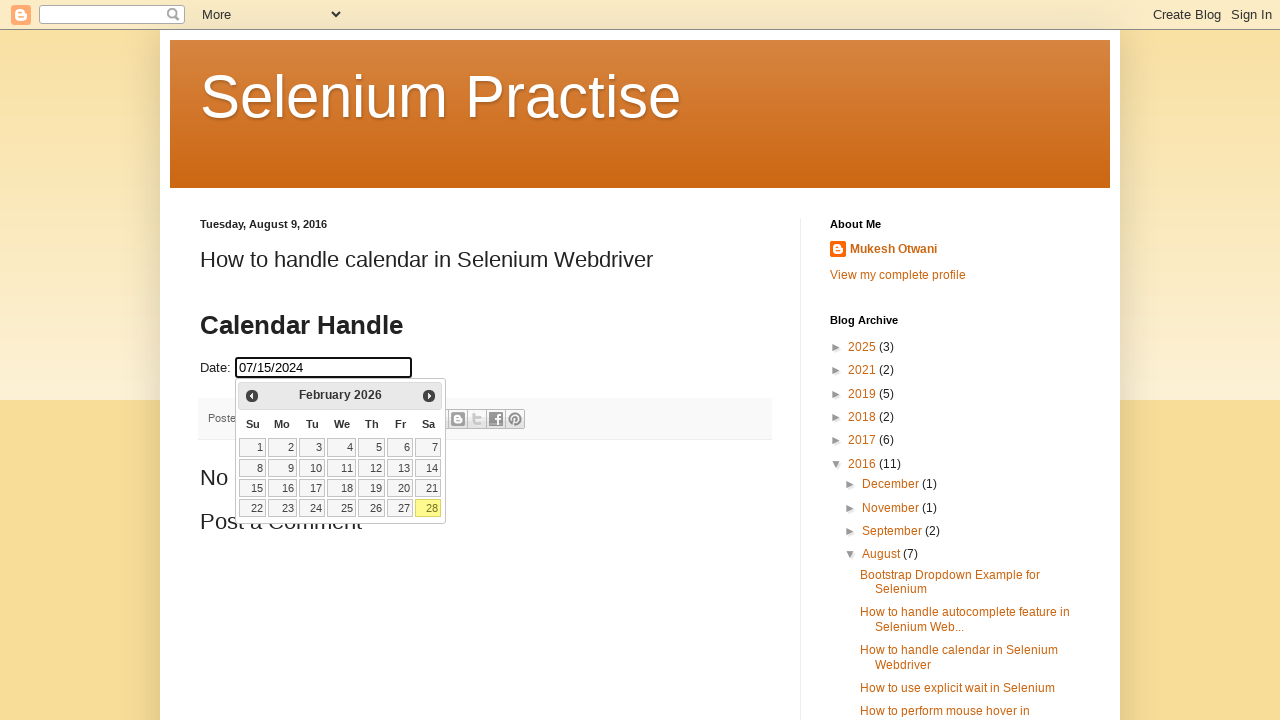